Tests form submission on a demo automation testing site by filling an email field and clicking the login/enter button

Starting URL: https://demo.automationtesting.in/Index.html

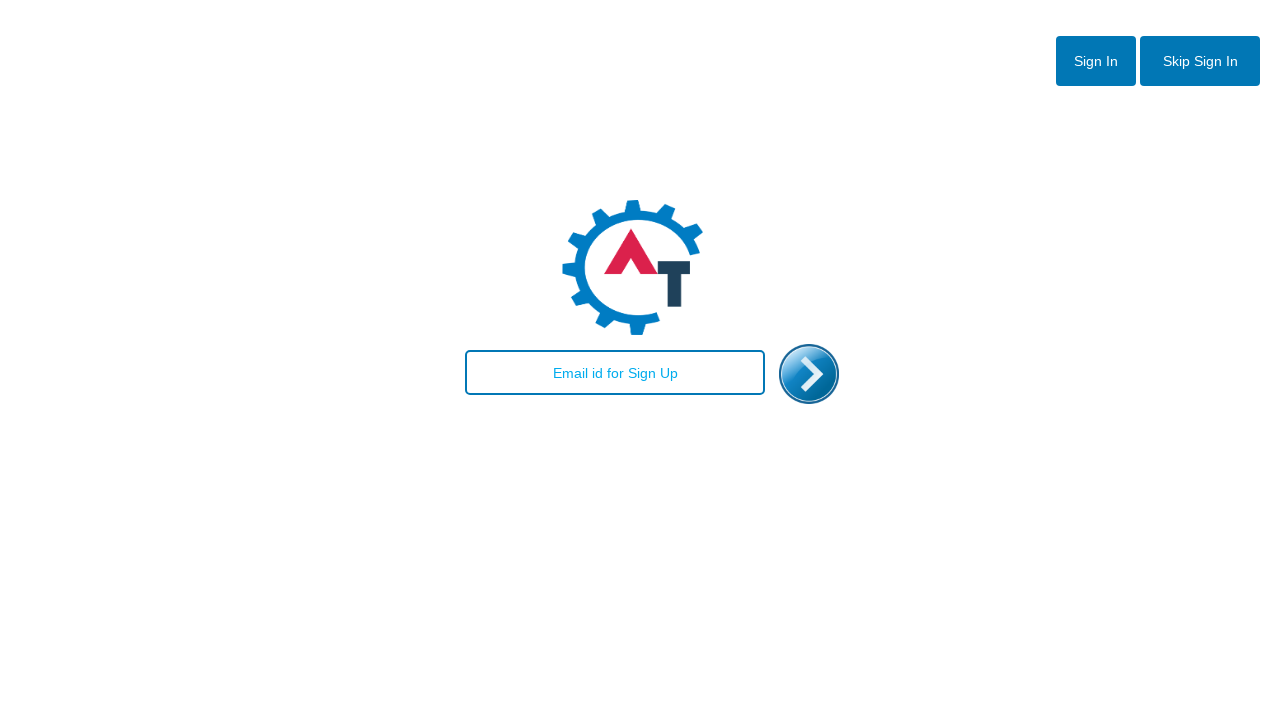

Filled email field with 'testuser7842@gmail.com' on #email
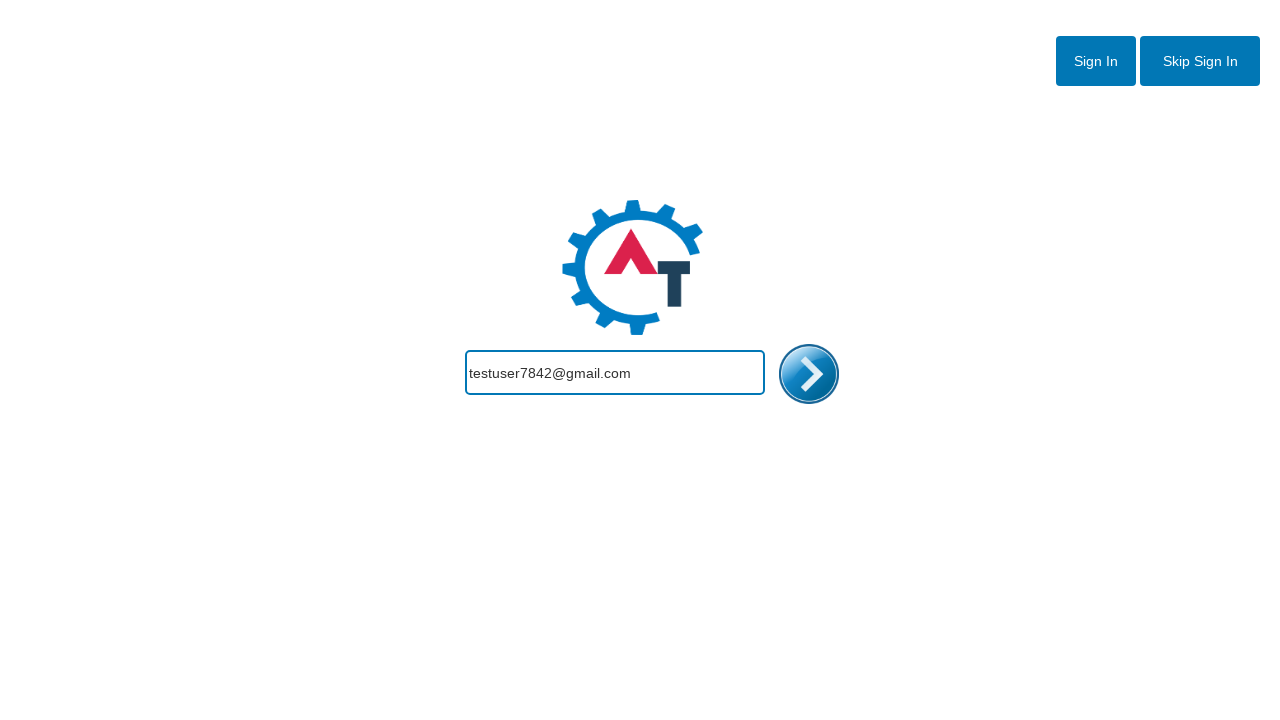

Clicked login/enter button at (809, 374) on #enterimg
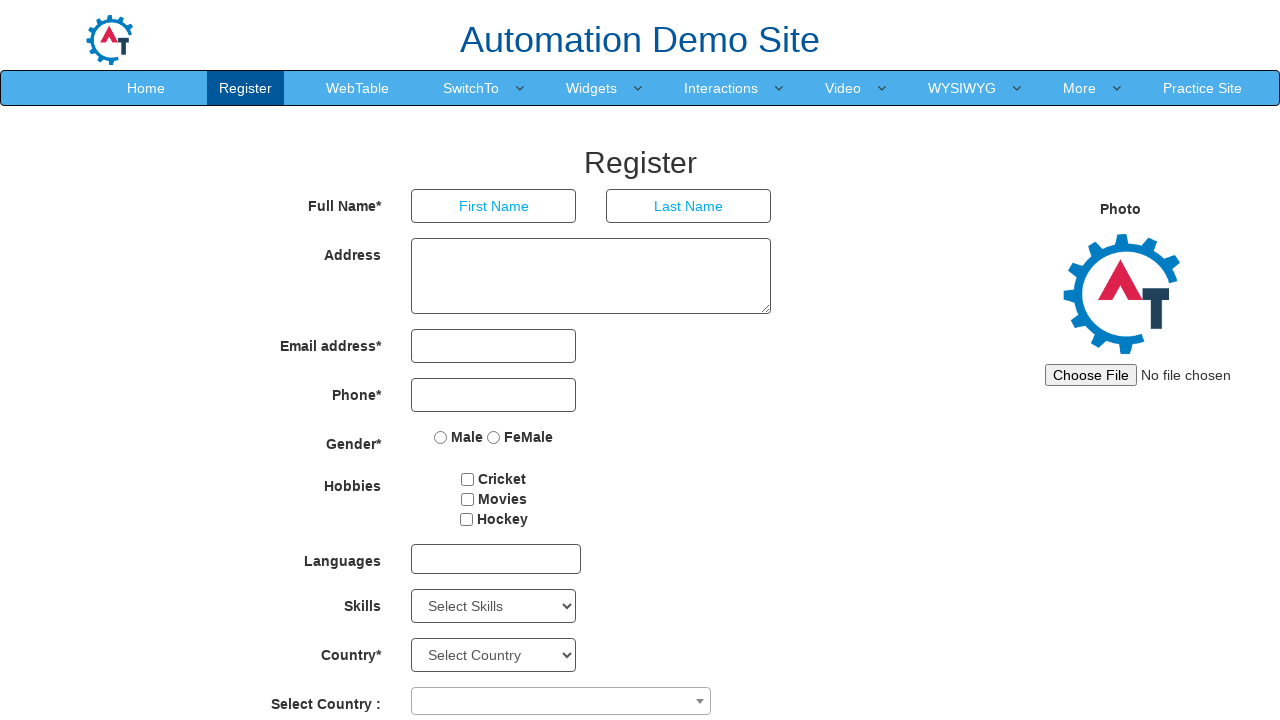

Waited for network idle state after form submission
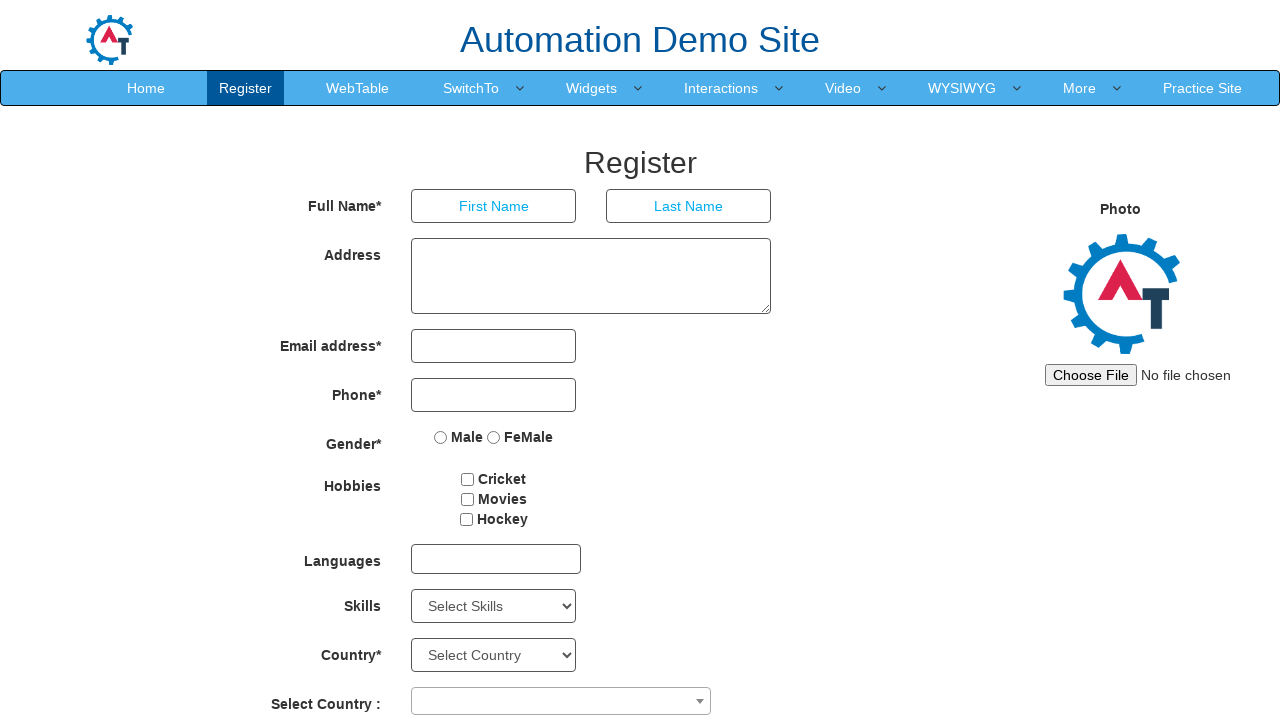

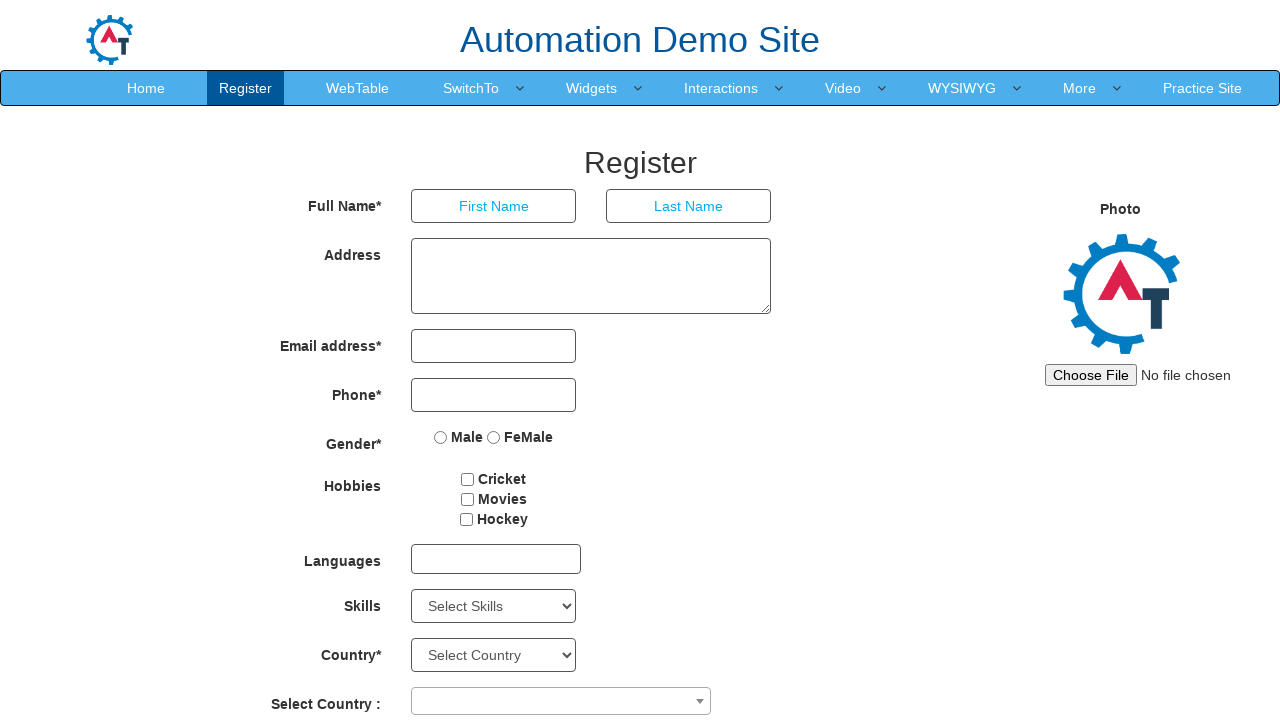